Tests browser window handling by clicking a button that opens a new tab/window, then iterates through all window handles and switches to each one

Starting URL: http://demo.automationtesting.in/Windows.html

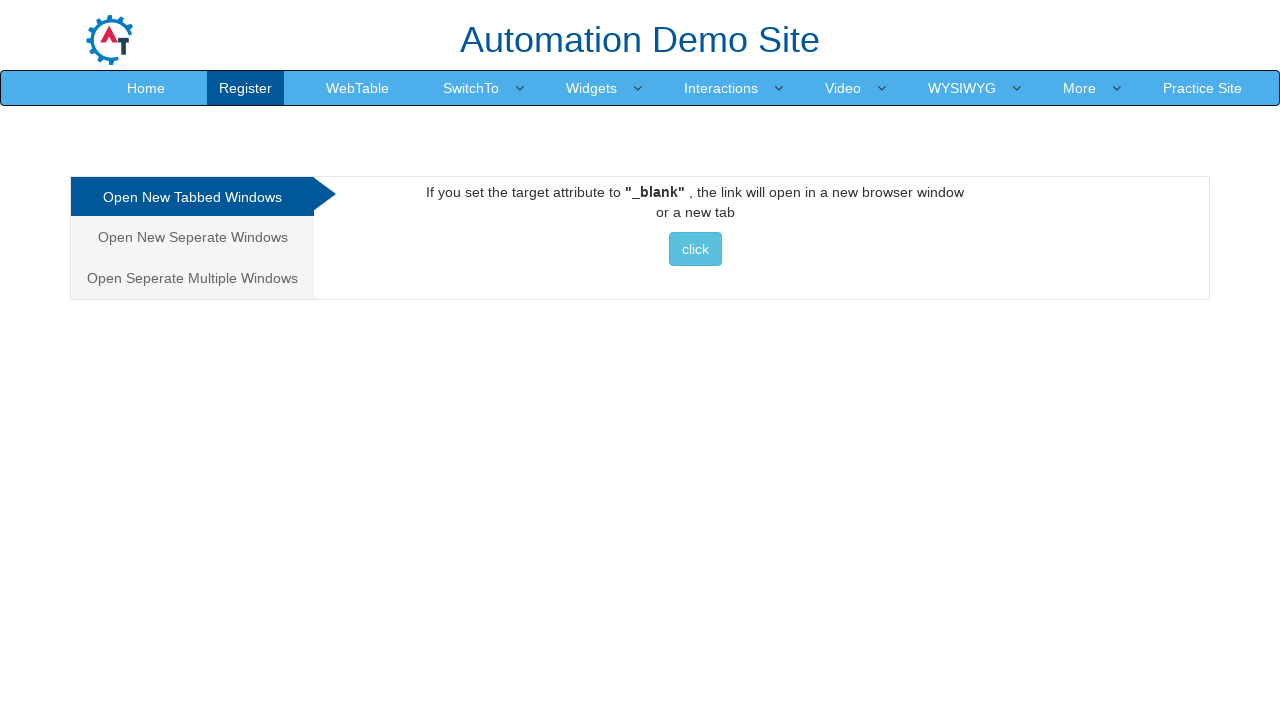

Clicked button to open new tab/window at (695, 249) on xpath=//*[@id='Tabbed']/a/button
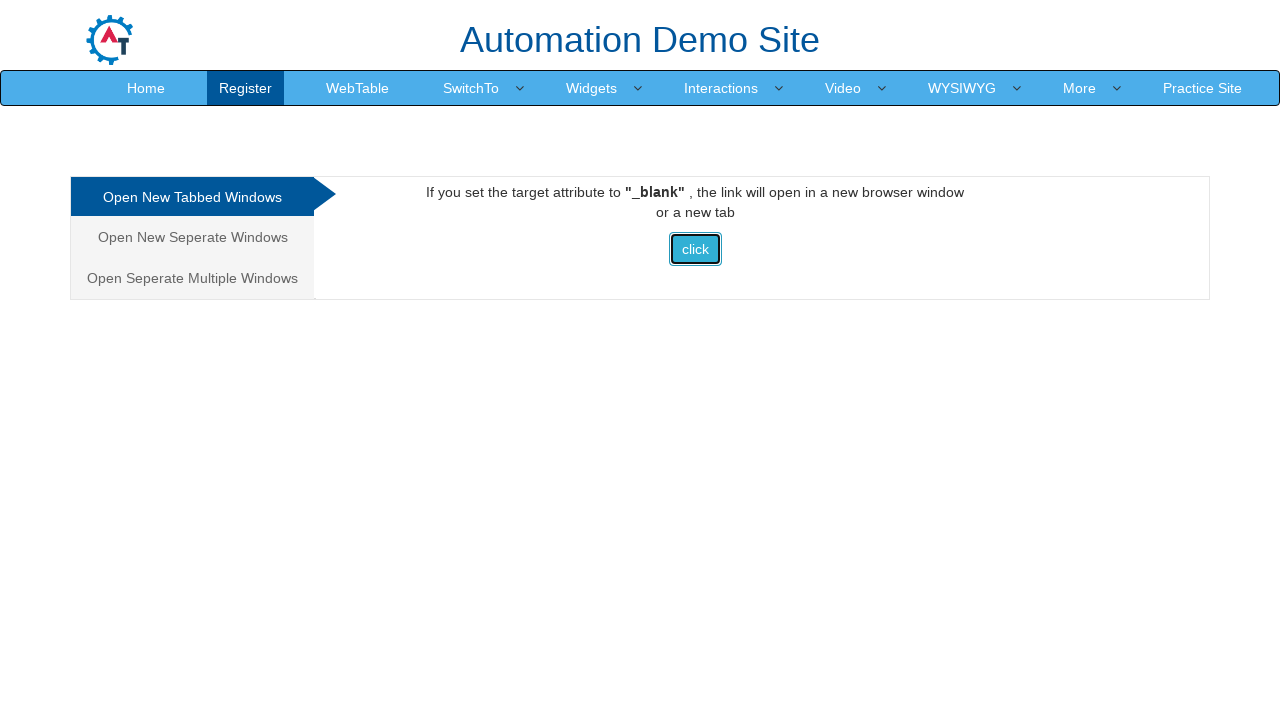

Waited for new page to open
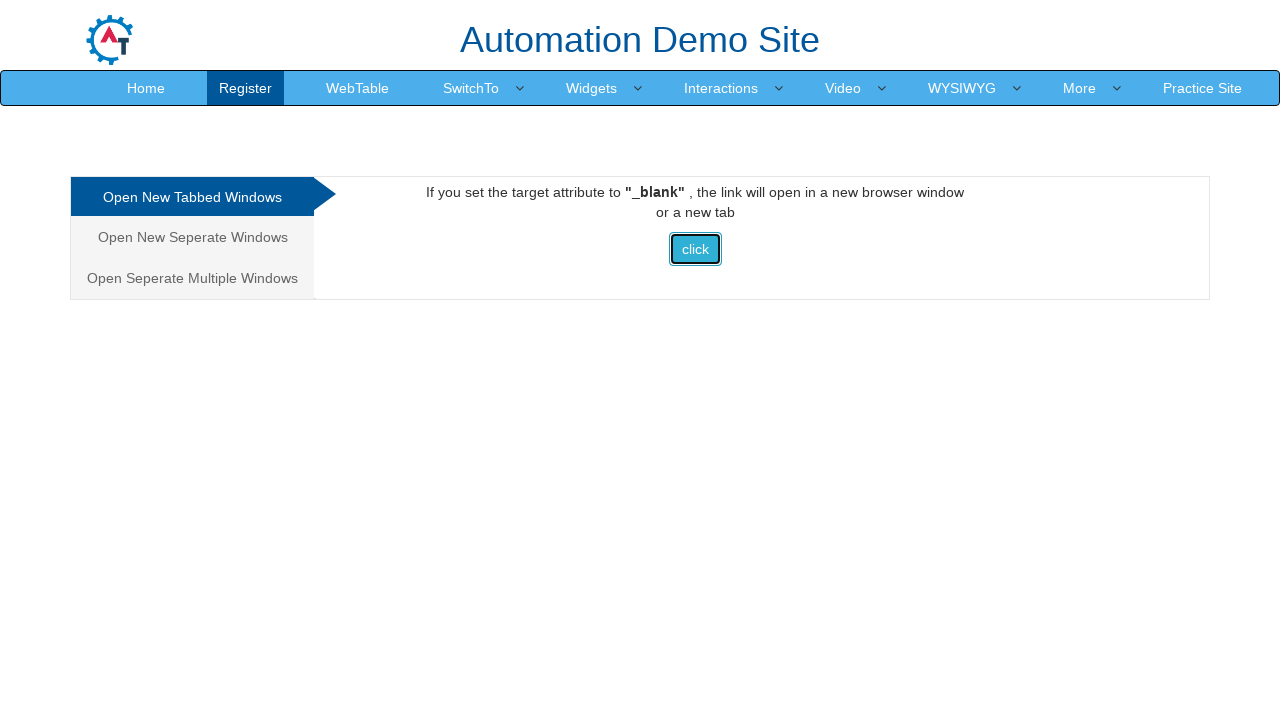

Retrieved all pages from context
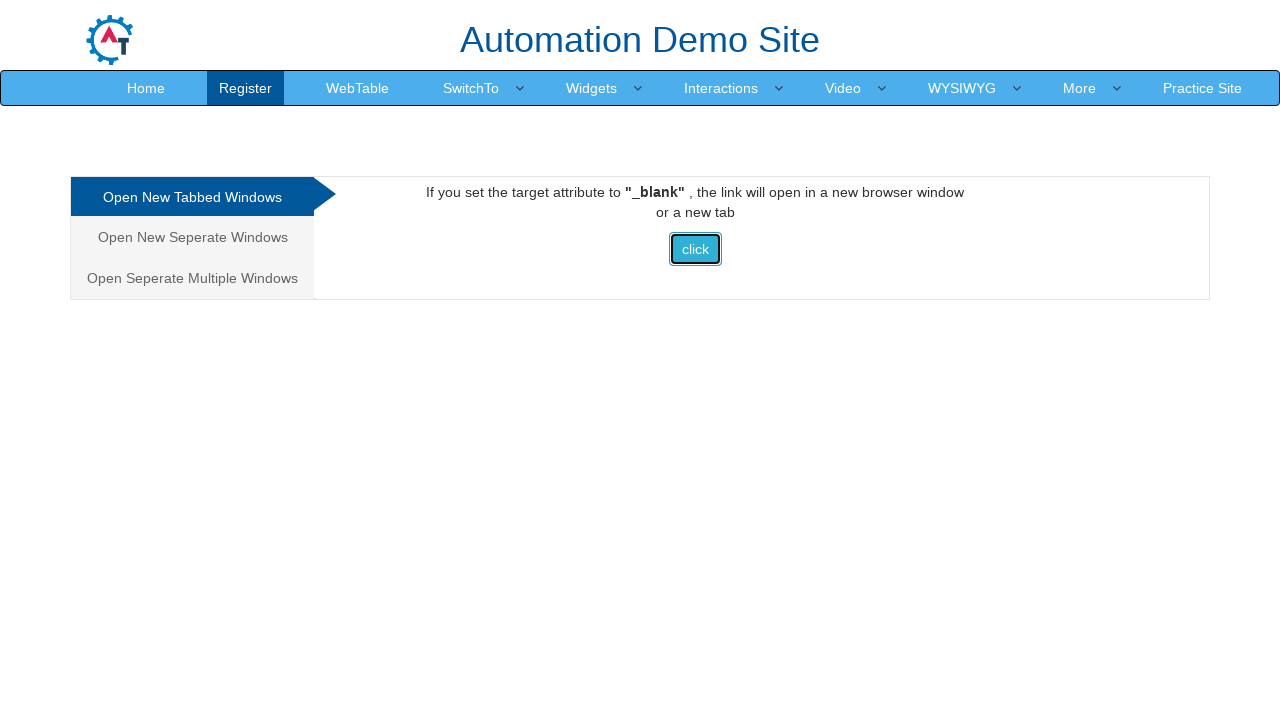

Brought page to front
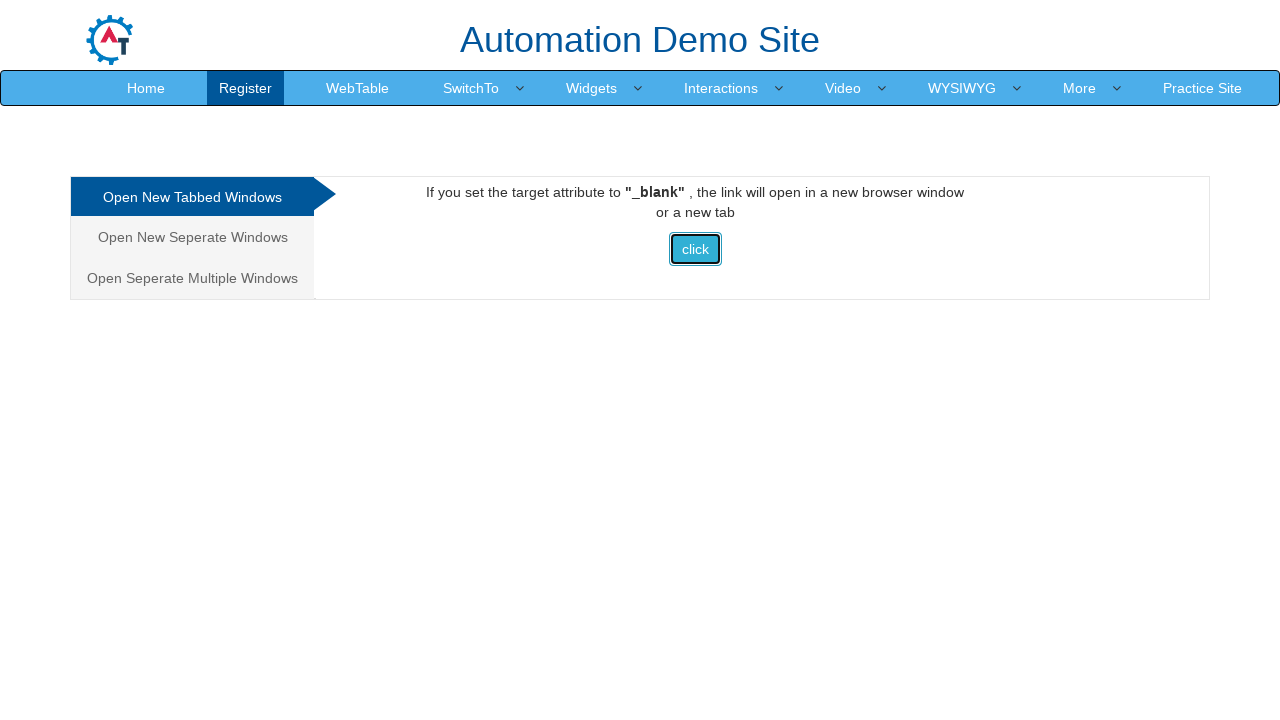

Retrieved page title: Frames & windows
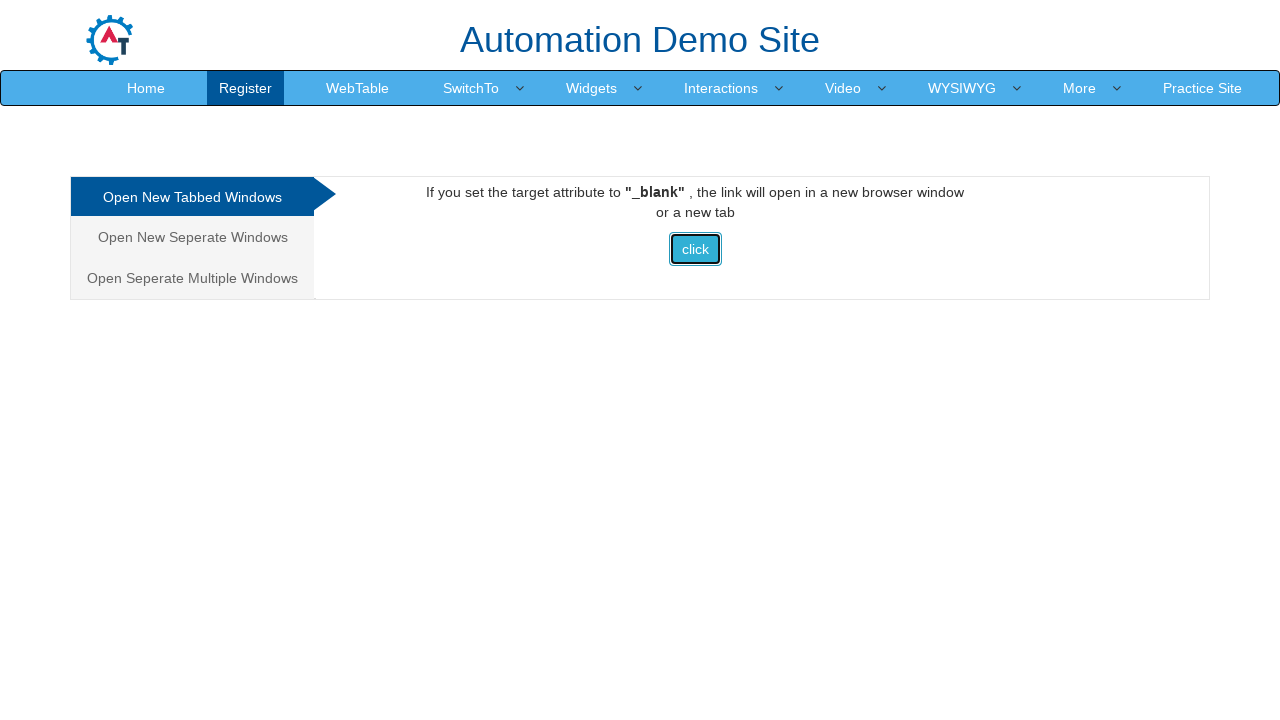

Brought page to front
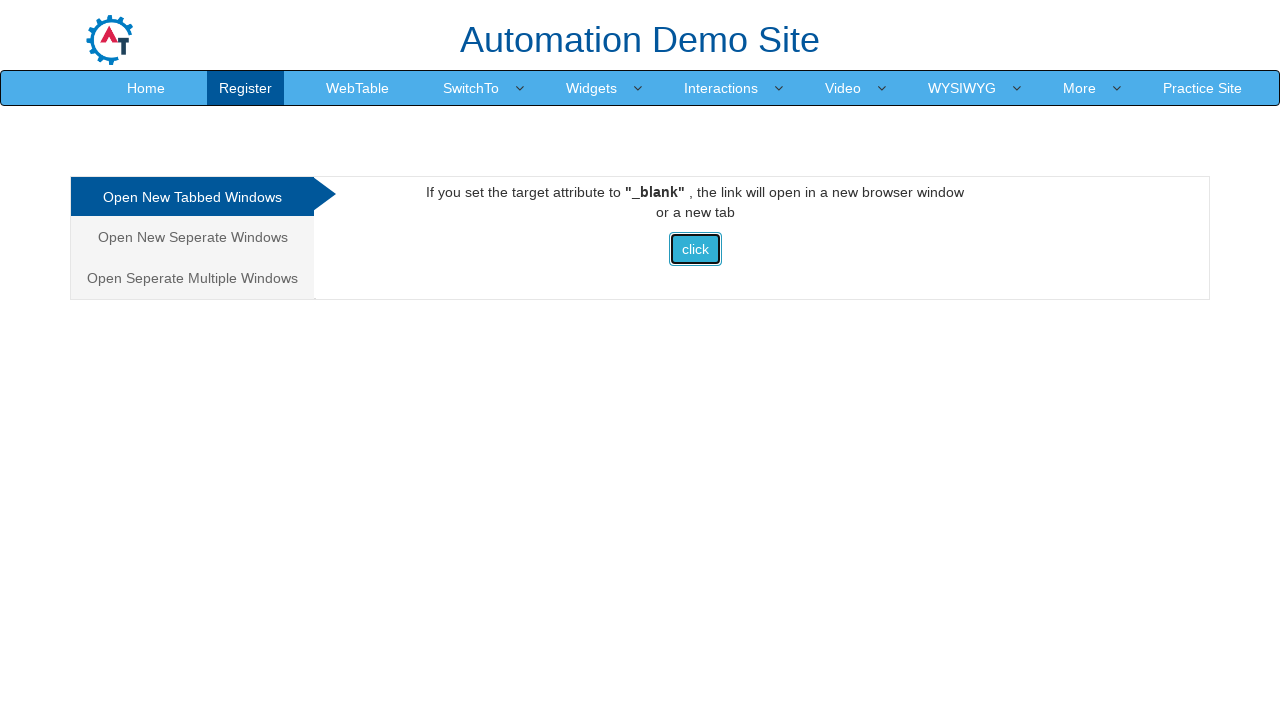

Retrieved page title: Selenium
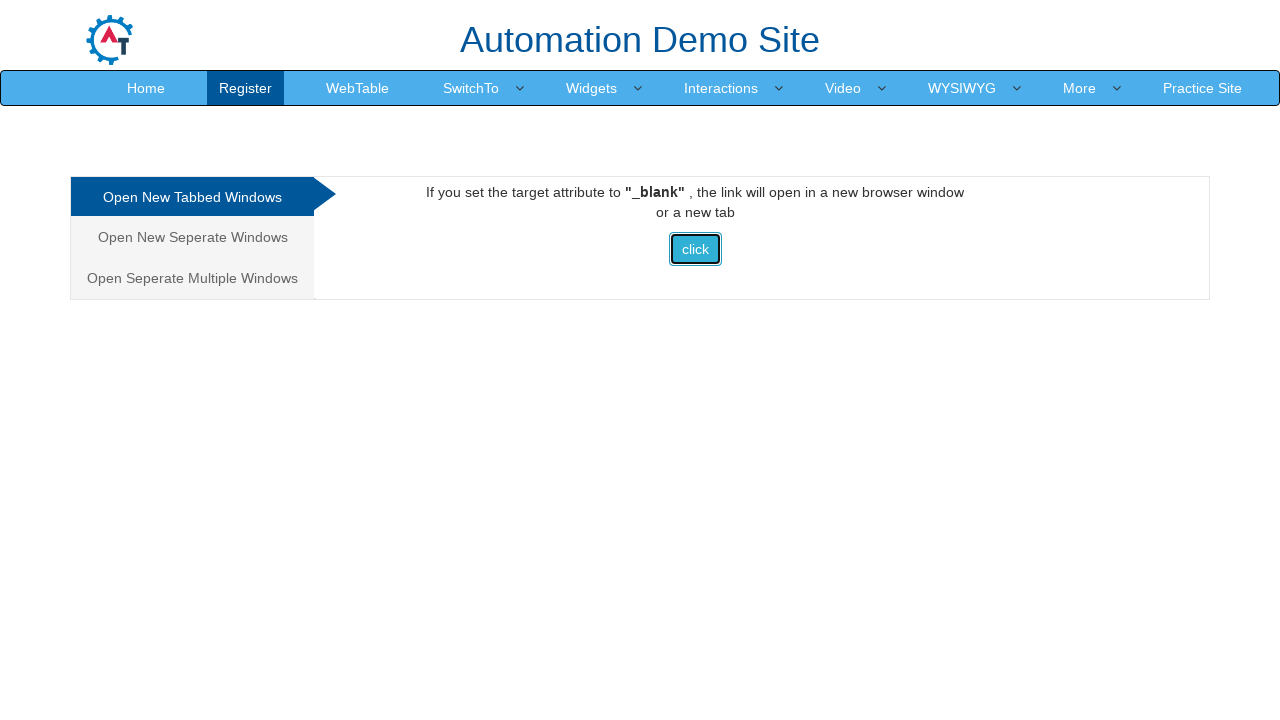

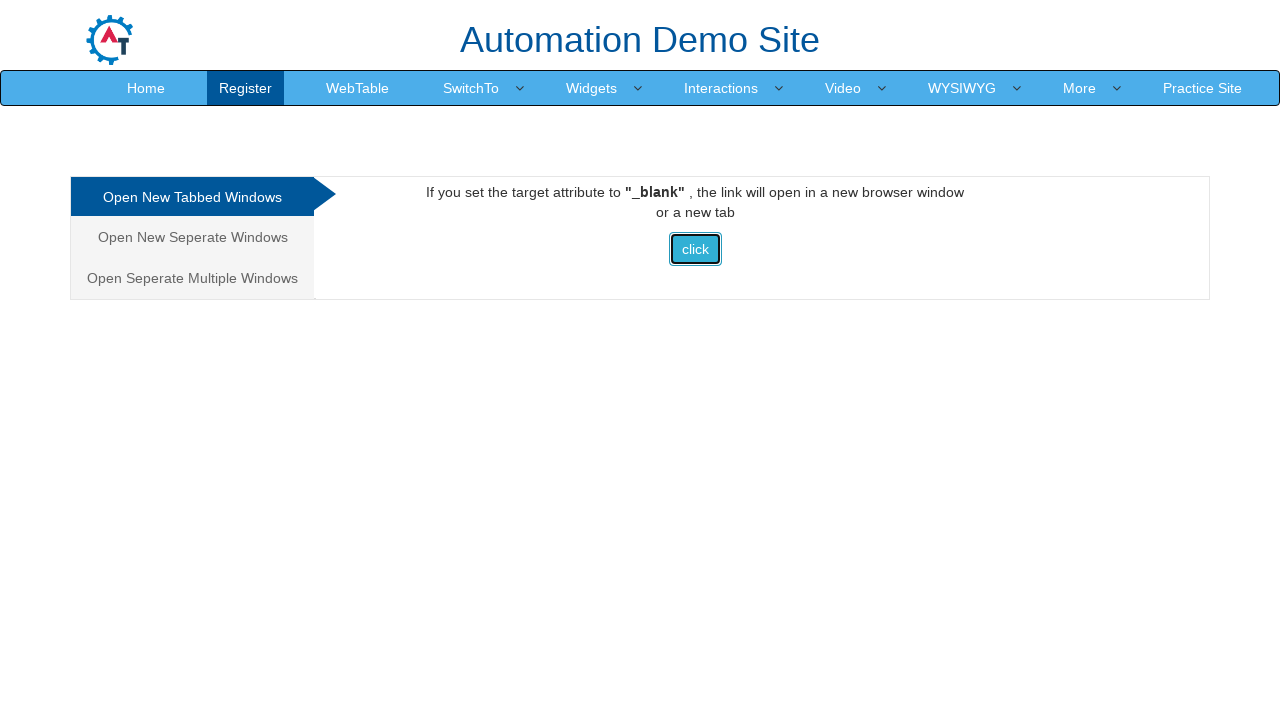